Tests JavaScript prompt dialog by clicking the JS Prompt button, entering text into the prompt, and accepting it

Starting URL: https://the-internet.herokuapp.com/javascript_alerts

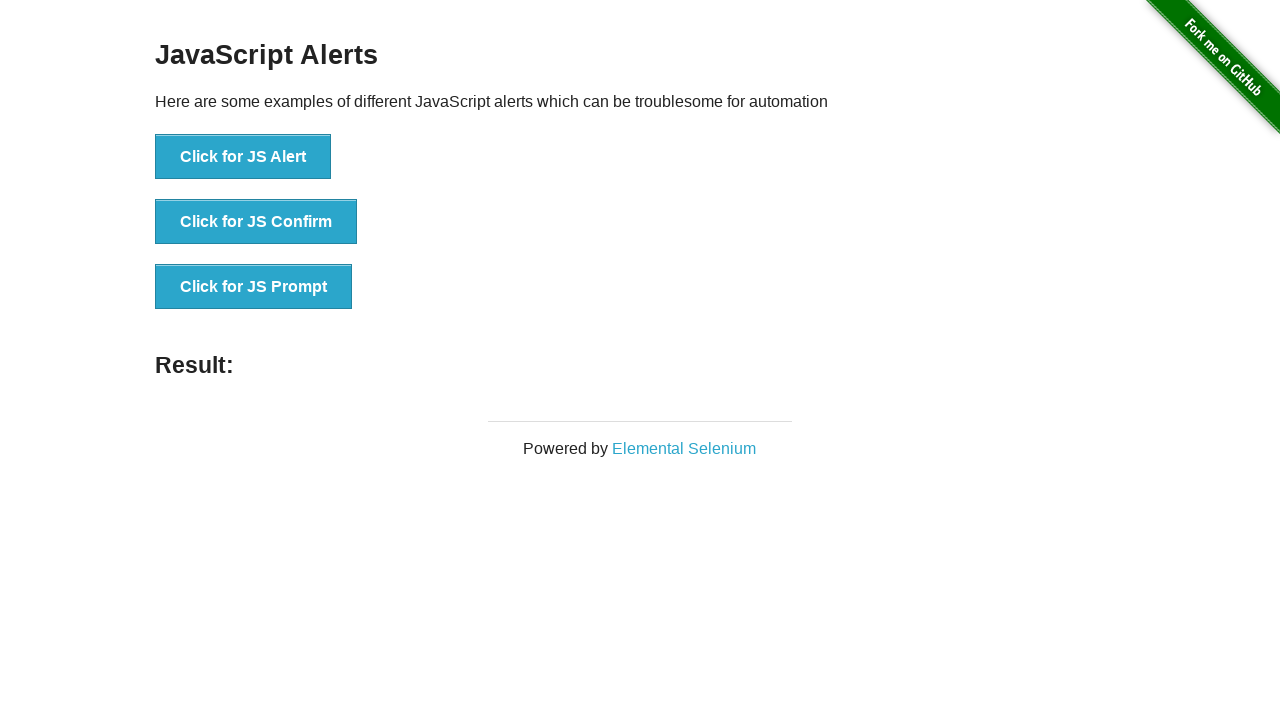

Set up dialog handler to accept prompt with text: 'Hello Alerts, I am testing Playwright automation'
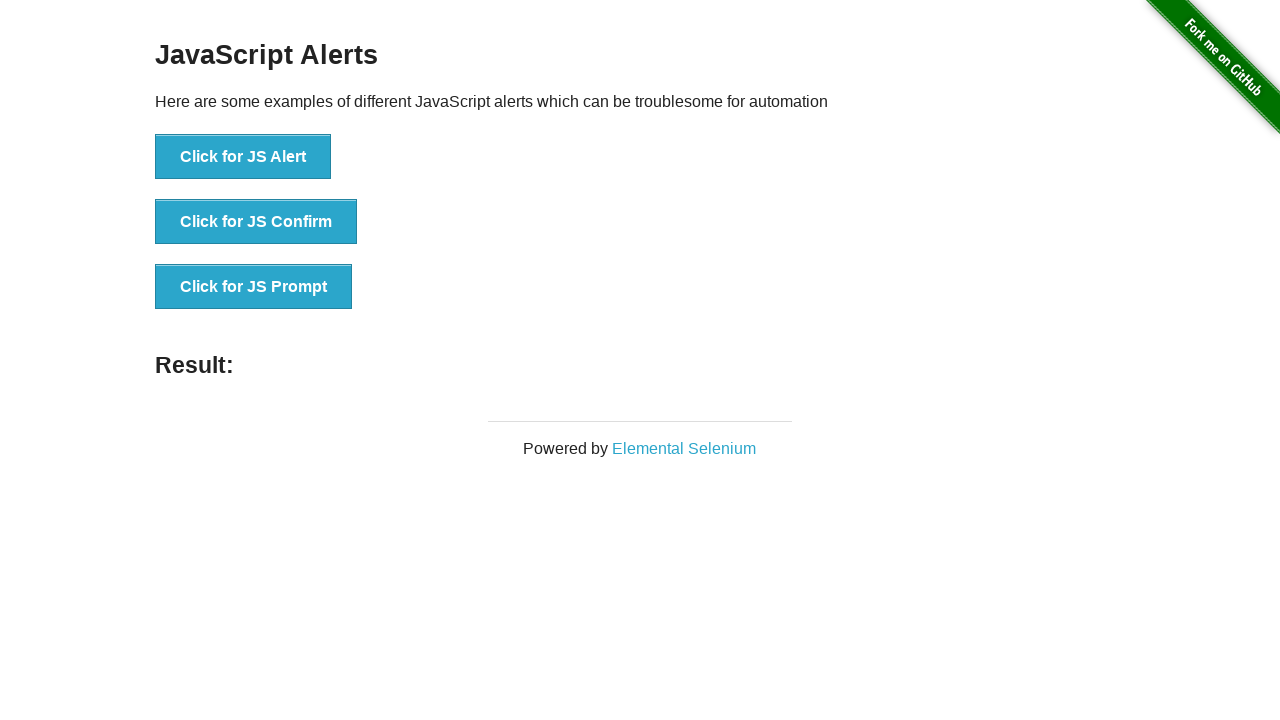

Clicked JS Prompt button to trigger JavaScript prompt dialog at (254, 287) on button[onclick='jsPrompt()']
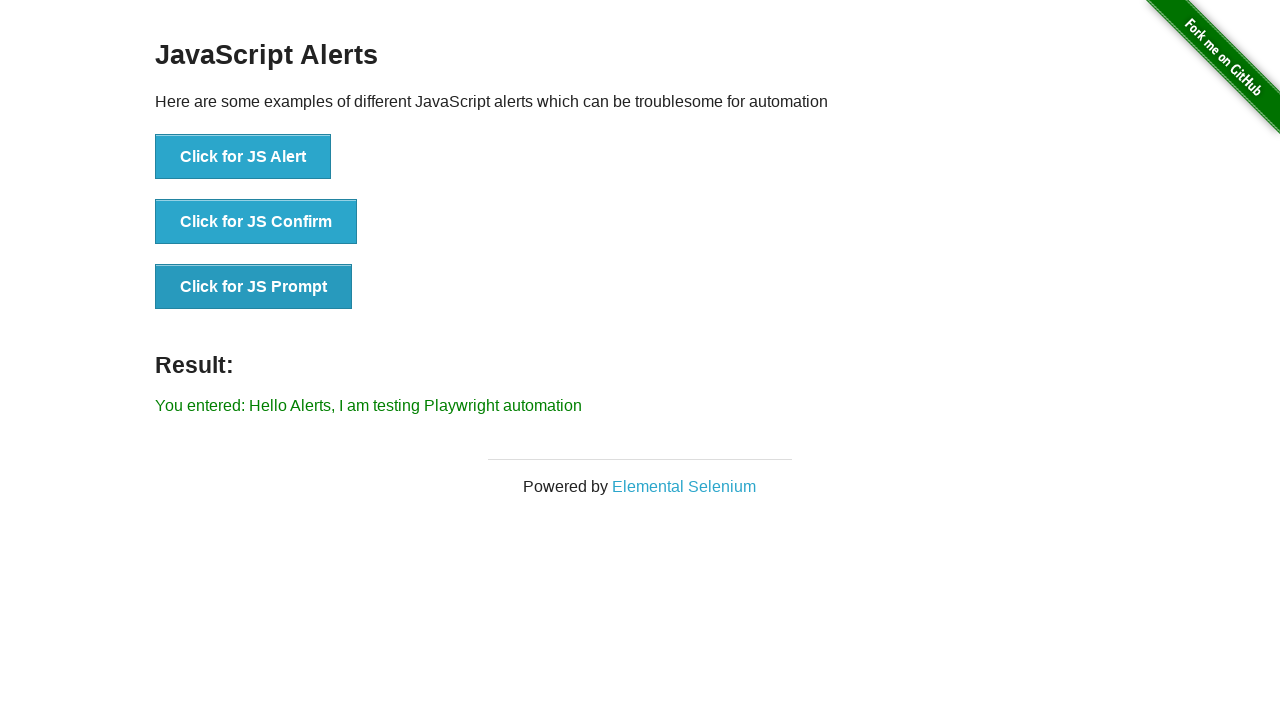

Waited for result element to appear after accepting prompt
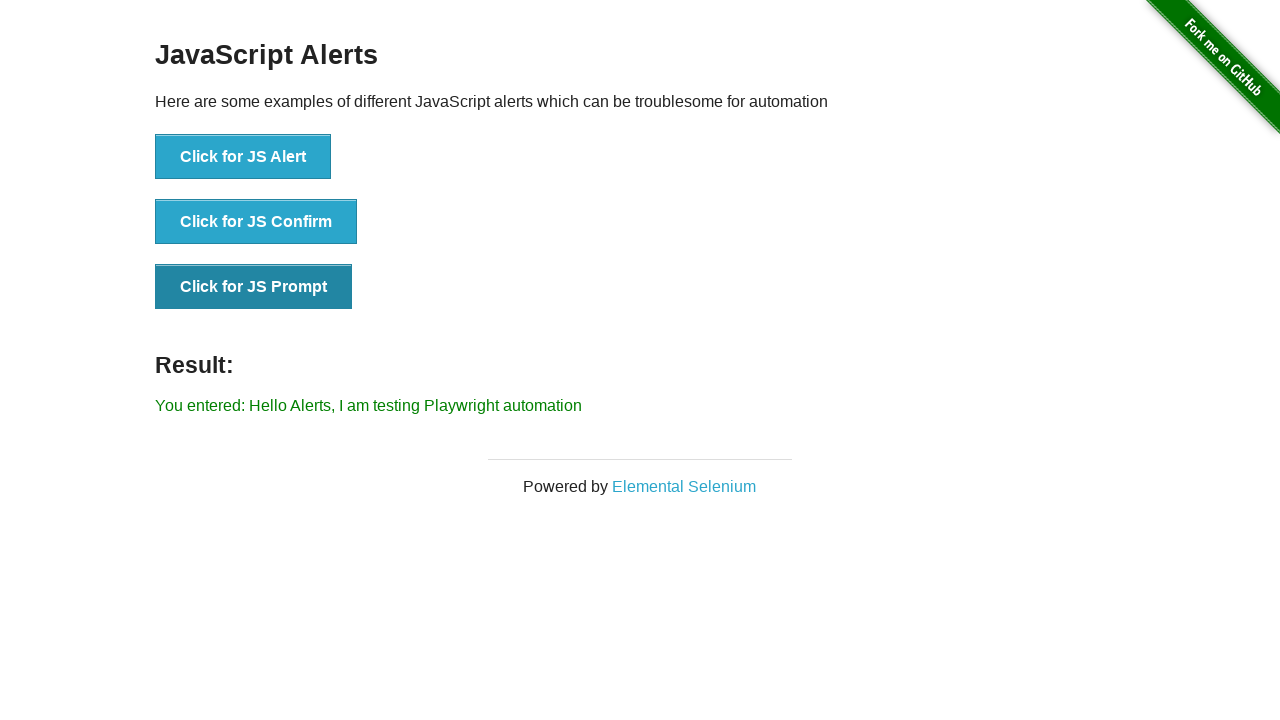

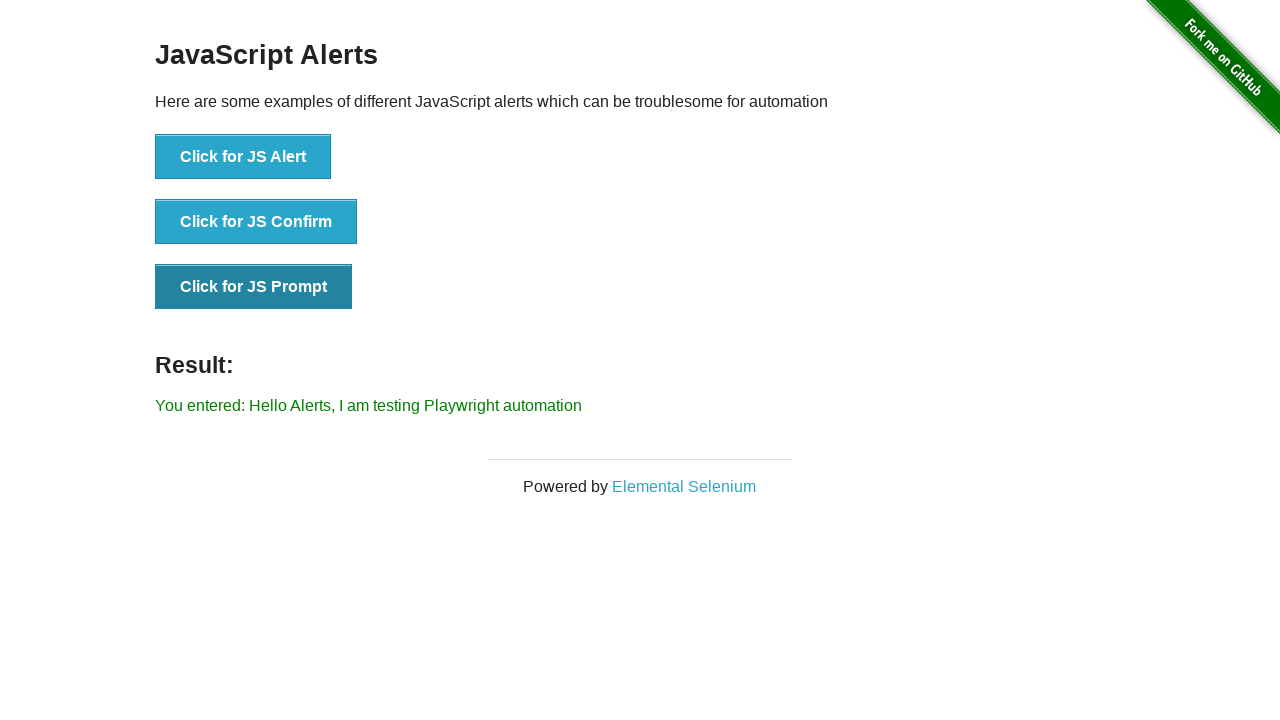